Tests the WoordHunt dictionary by entering the word "apple" in the search box, clicking submit, and verifying the Russian translation is displayed correctly.

Starting URL: https://wooordhunt.ru/

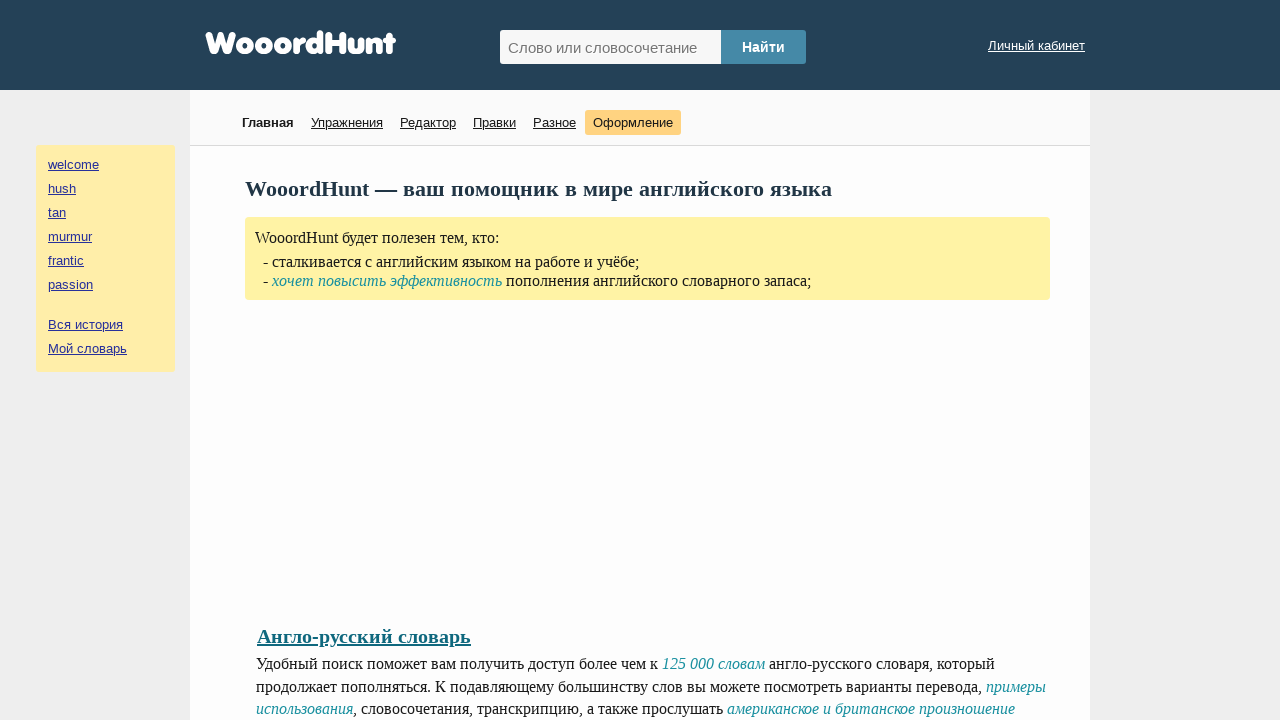

Filled search field with 'apple' on #hunted_word
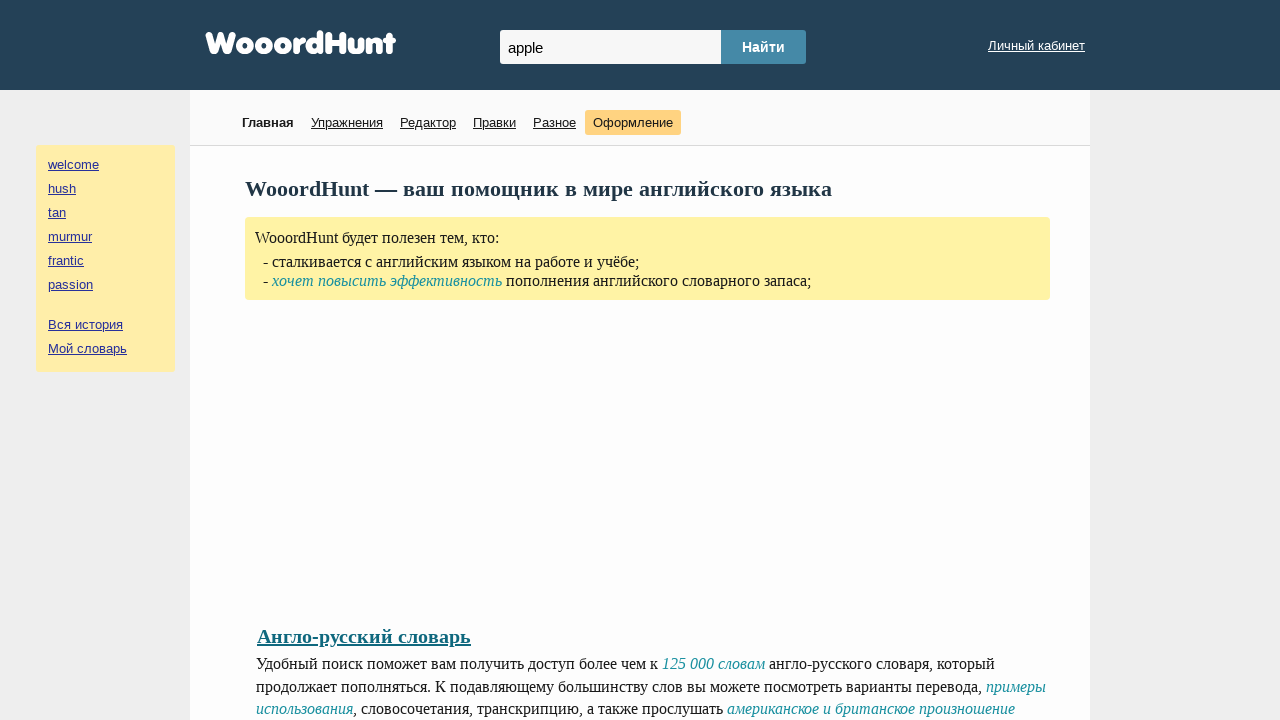

Clicked submit button to search for translation at (764, 47) on #hunted_word_submit
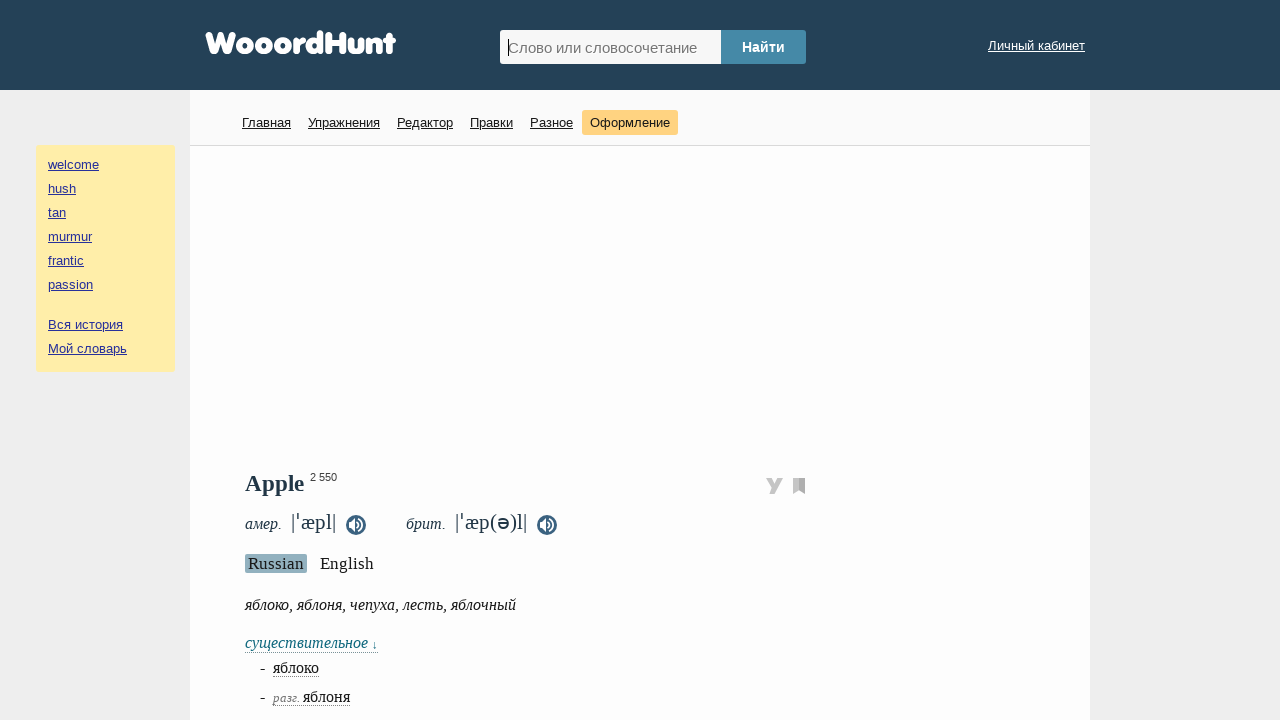

Translation element loaded and visible
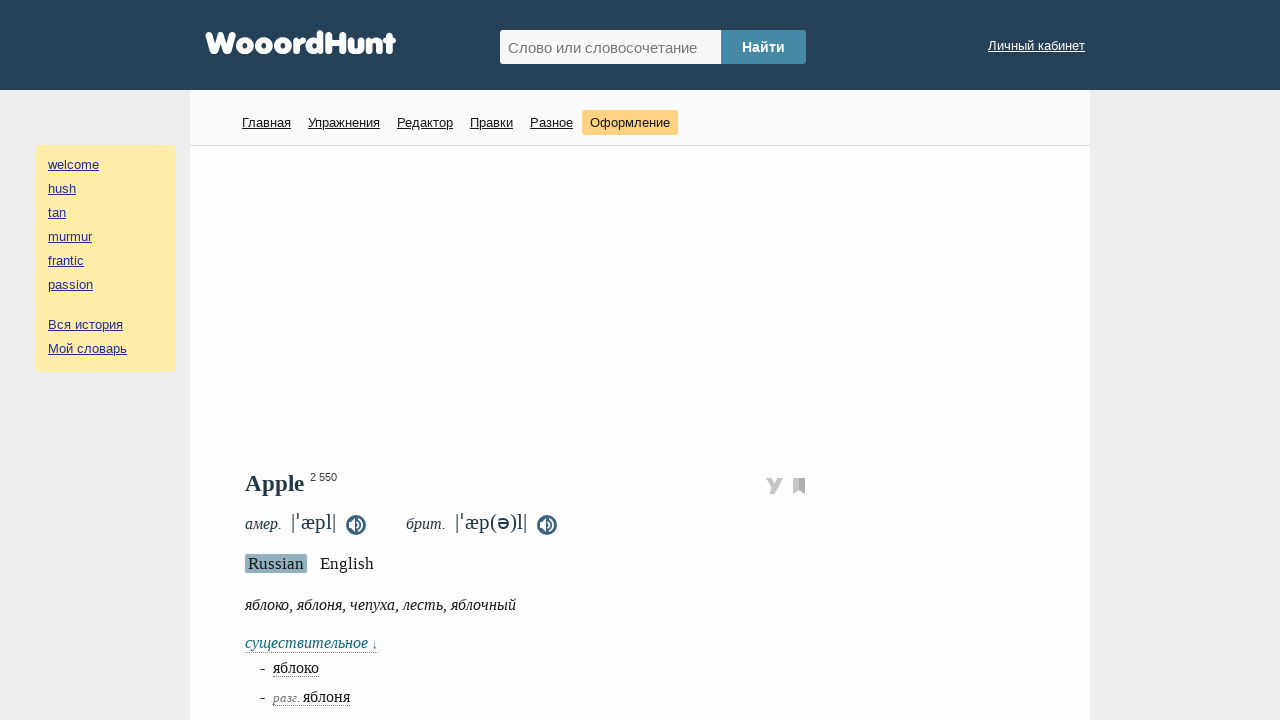

Retrieved translation text: 'яблоко, яблоня, чепуха, лесть, яблочный'
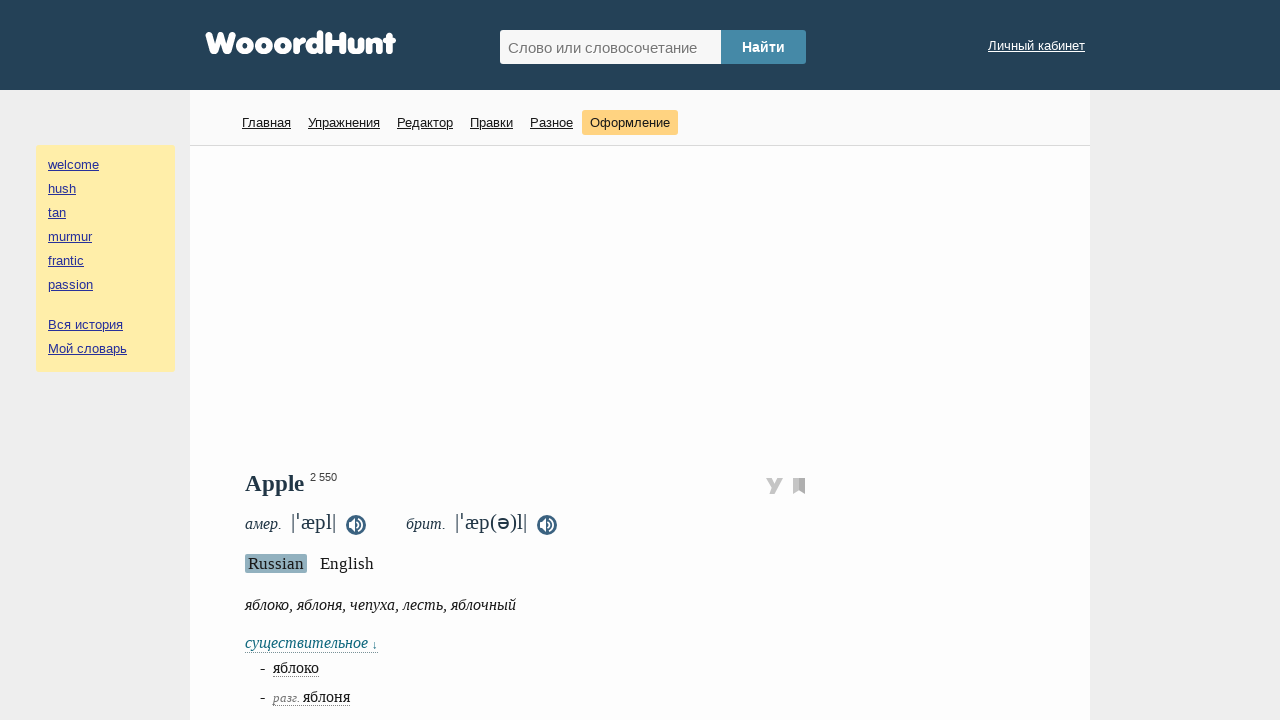

Verified Russian translation matches expected result
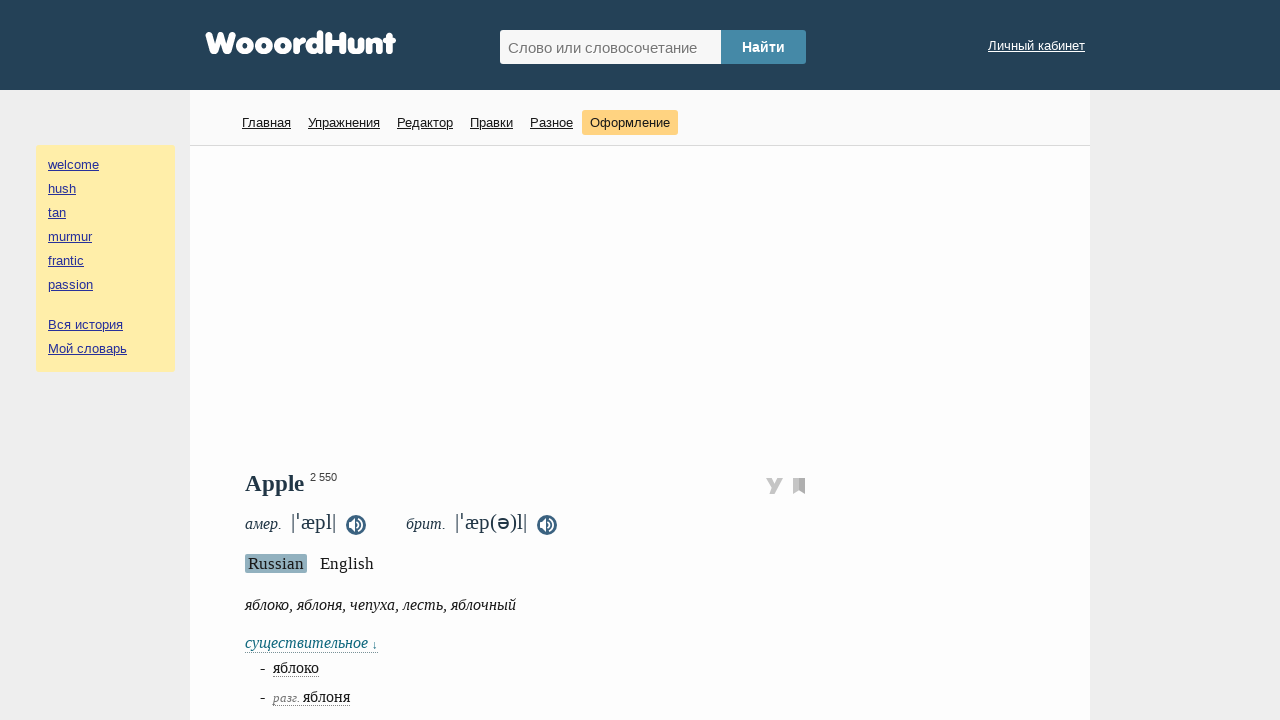

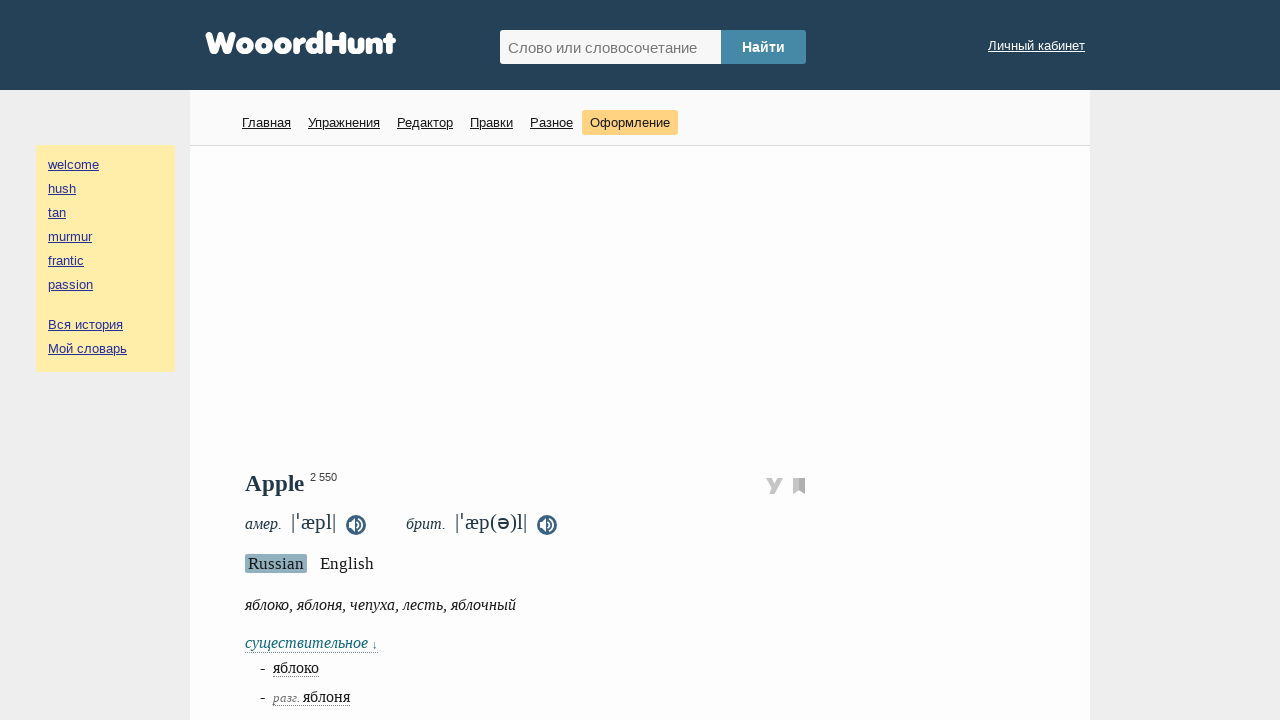